Tests browser navigation by first loading a Selenium practice blog site, then navigating to a Way2Automation demo page

Starting URL: http://seleniumpractice.blogspot.in

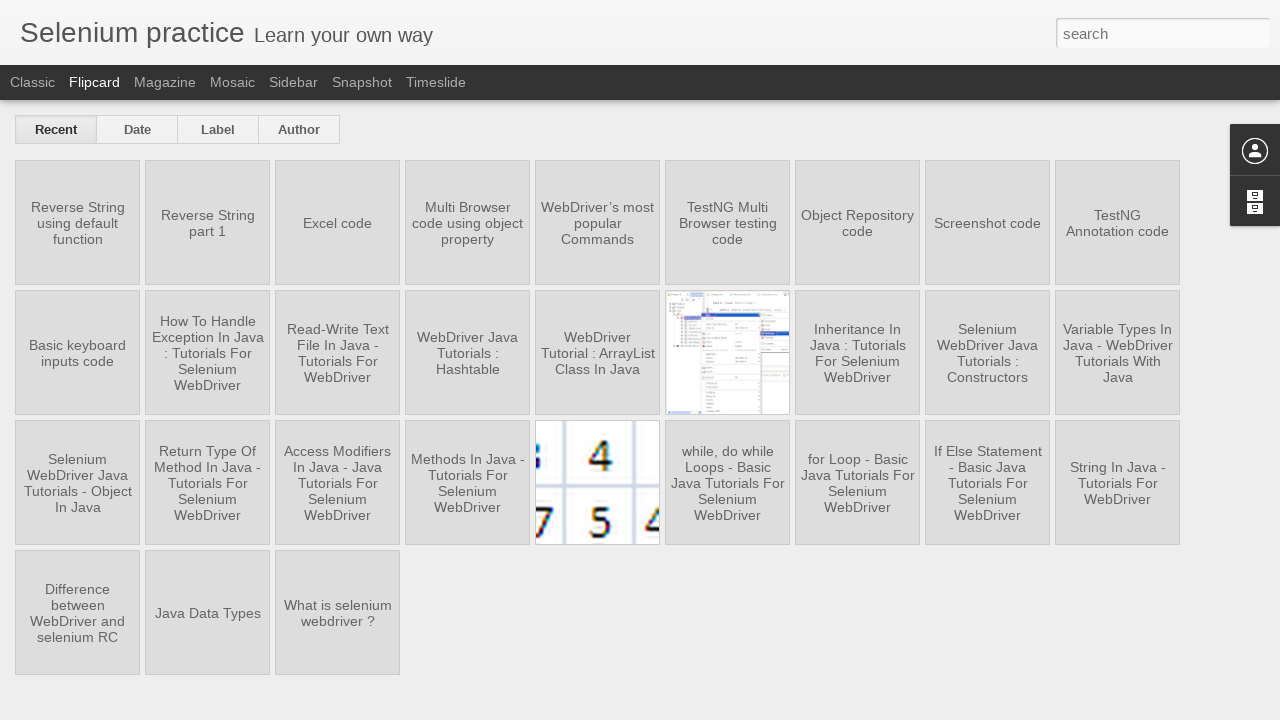

Navigated to Way2Automation demo page
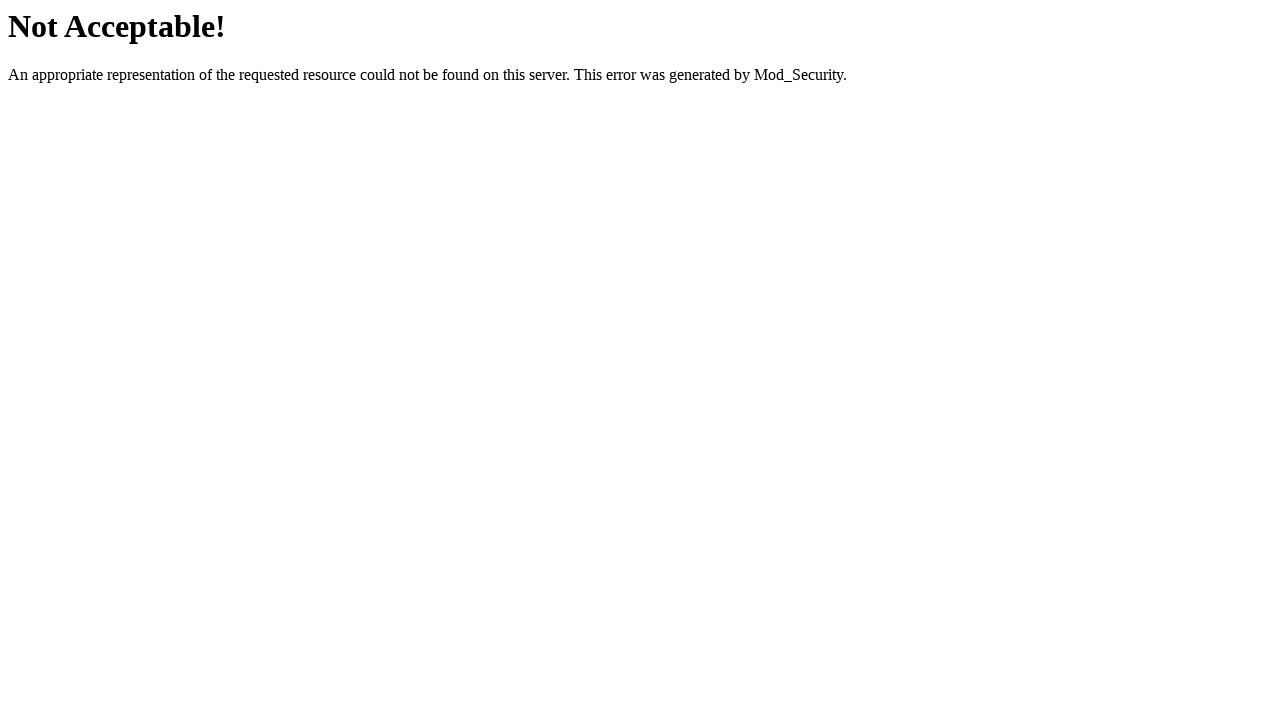

Way2Automation demo page DOM content loaded
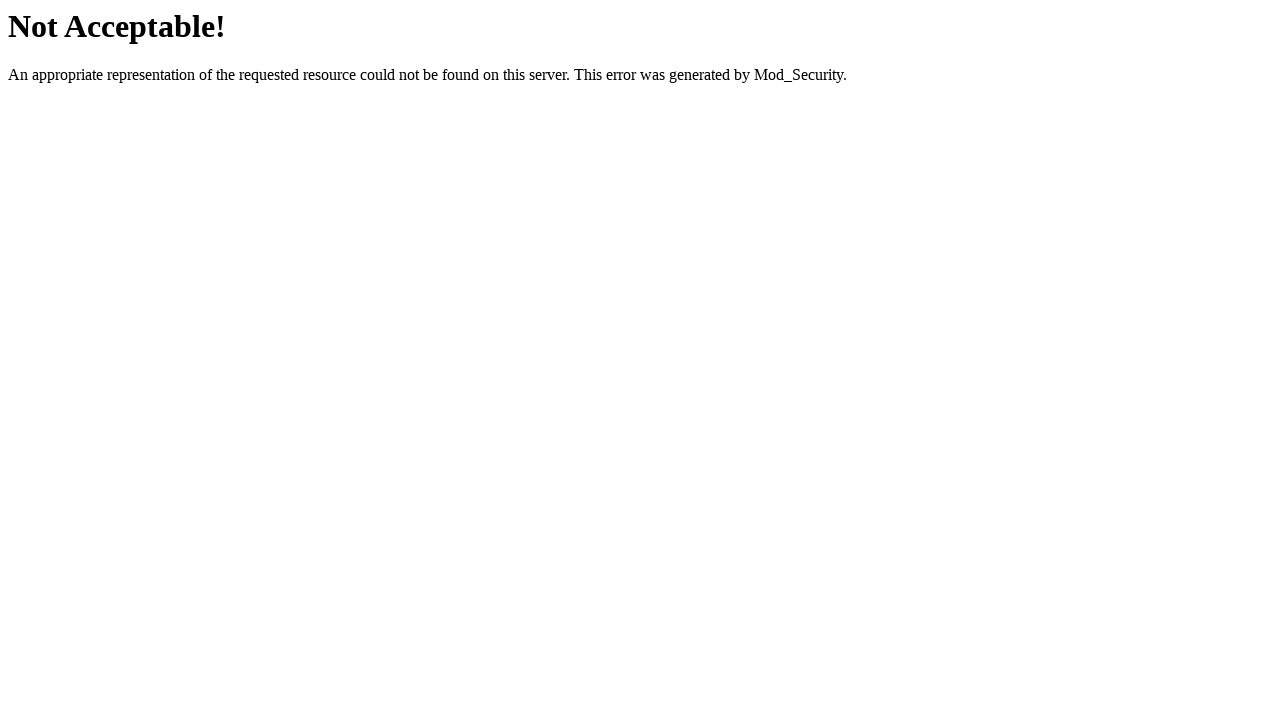

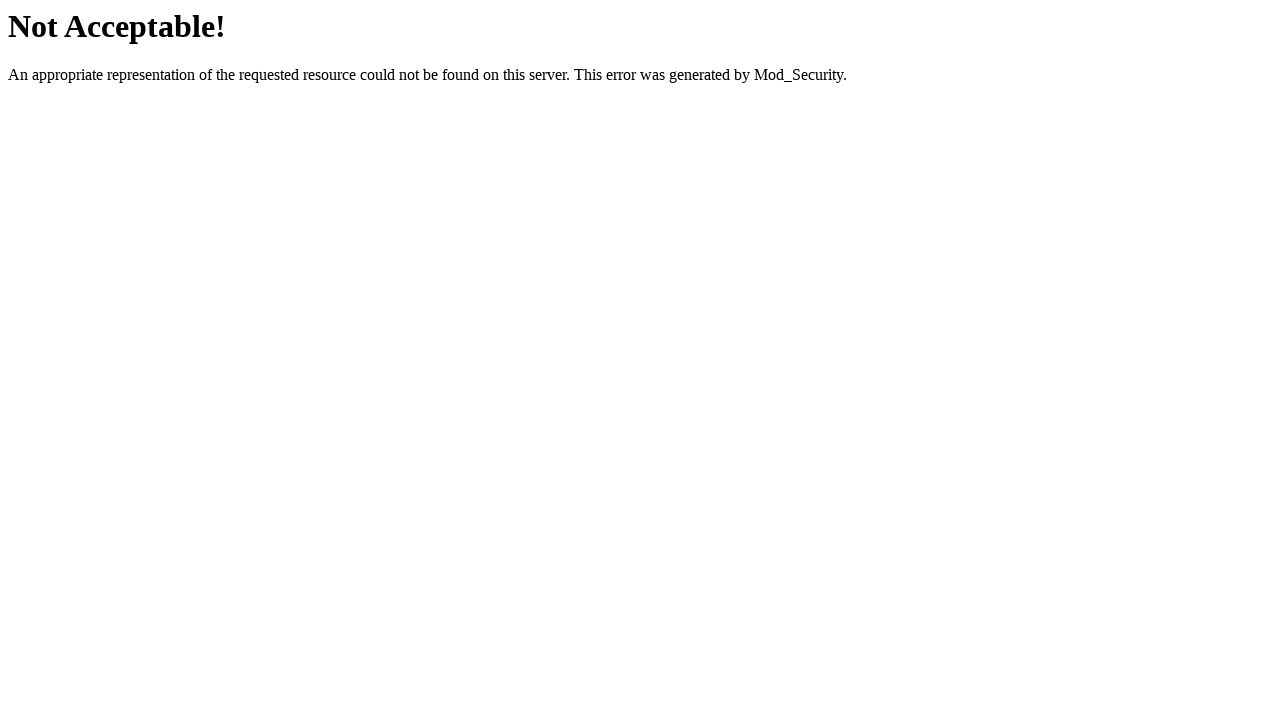